Tests drag and drop by offset functionality by dragging an element in a square pattern (right, down, left, up) using pixel offsets and verifying it returns to the original position.

Starting URL: https://bonigarcia.dev/selenium-webdriver-java/drag-and-drop.html

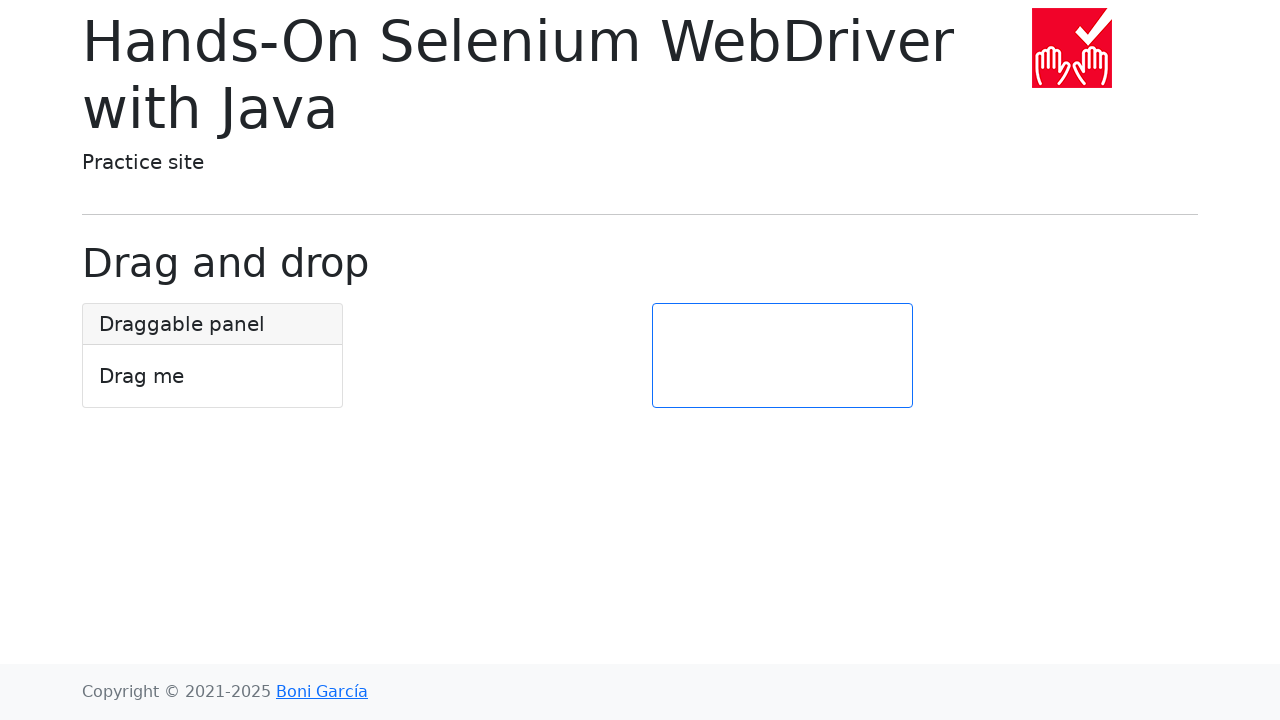

Located the draggable element
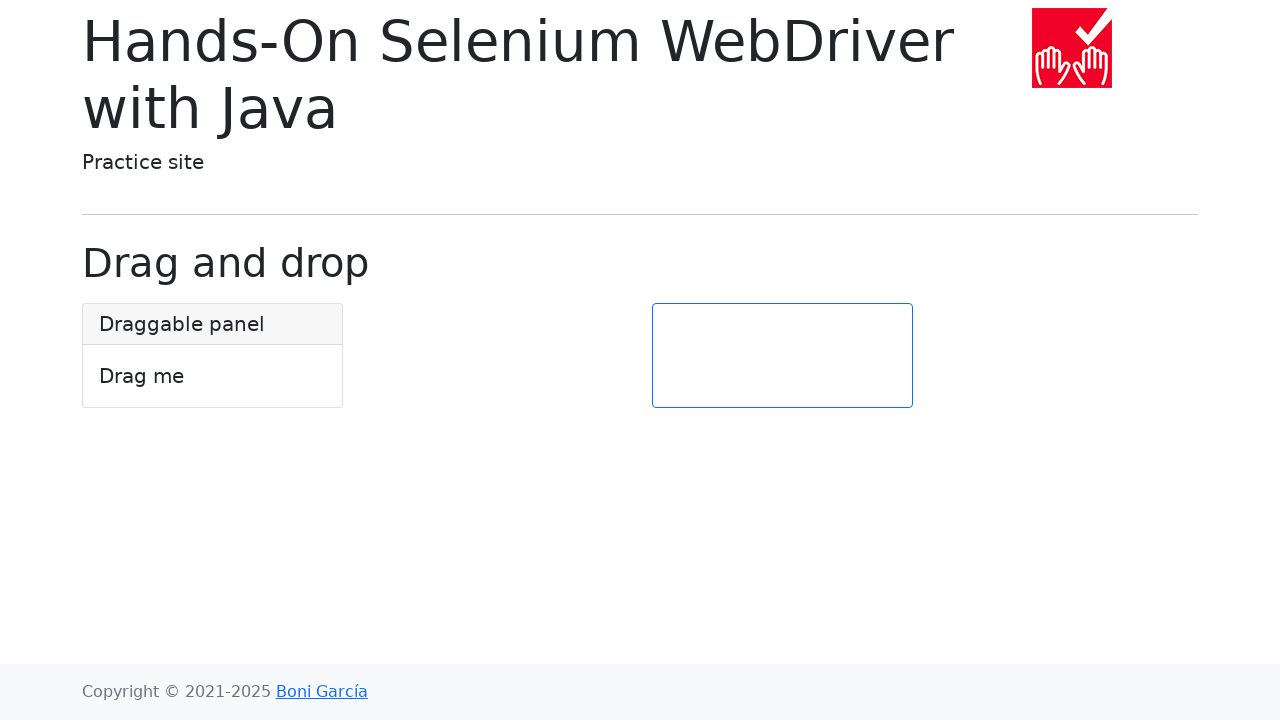

Calculated starting position at center of draggable element
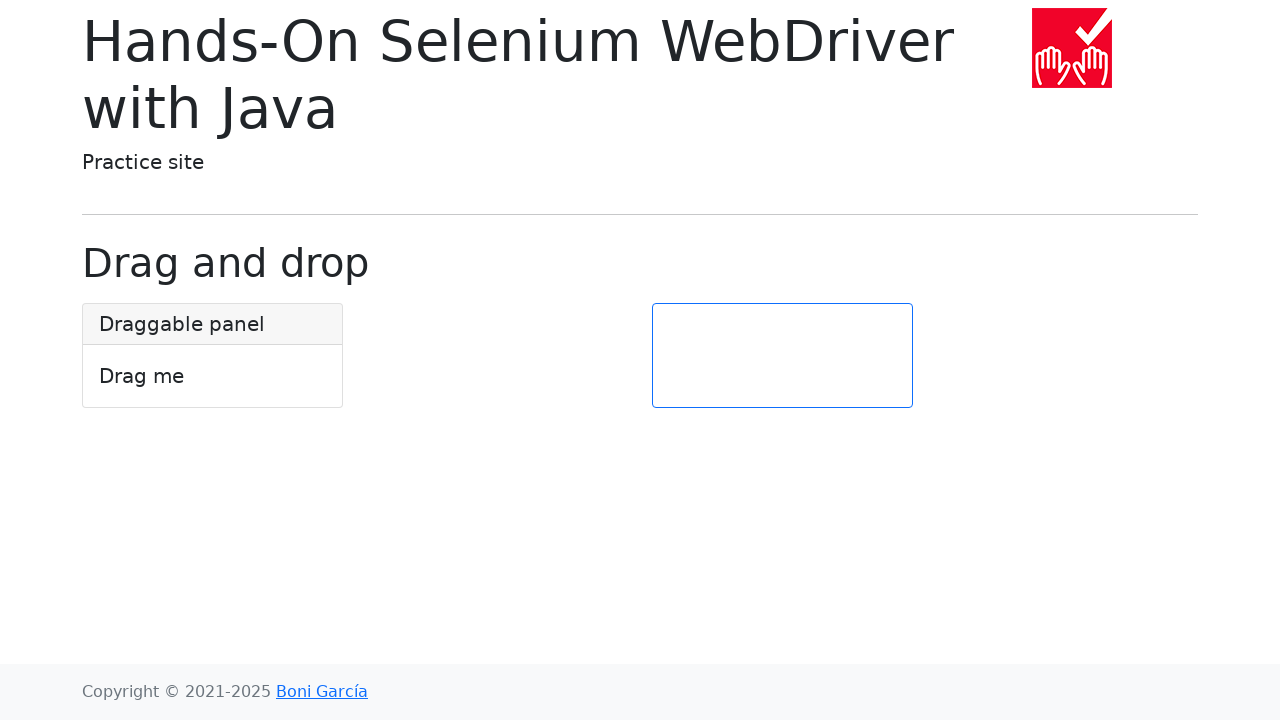

Moved mouse to center of draggable element at (212, 356)
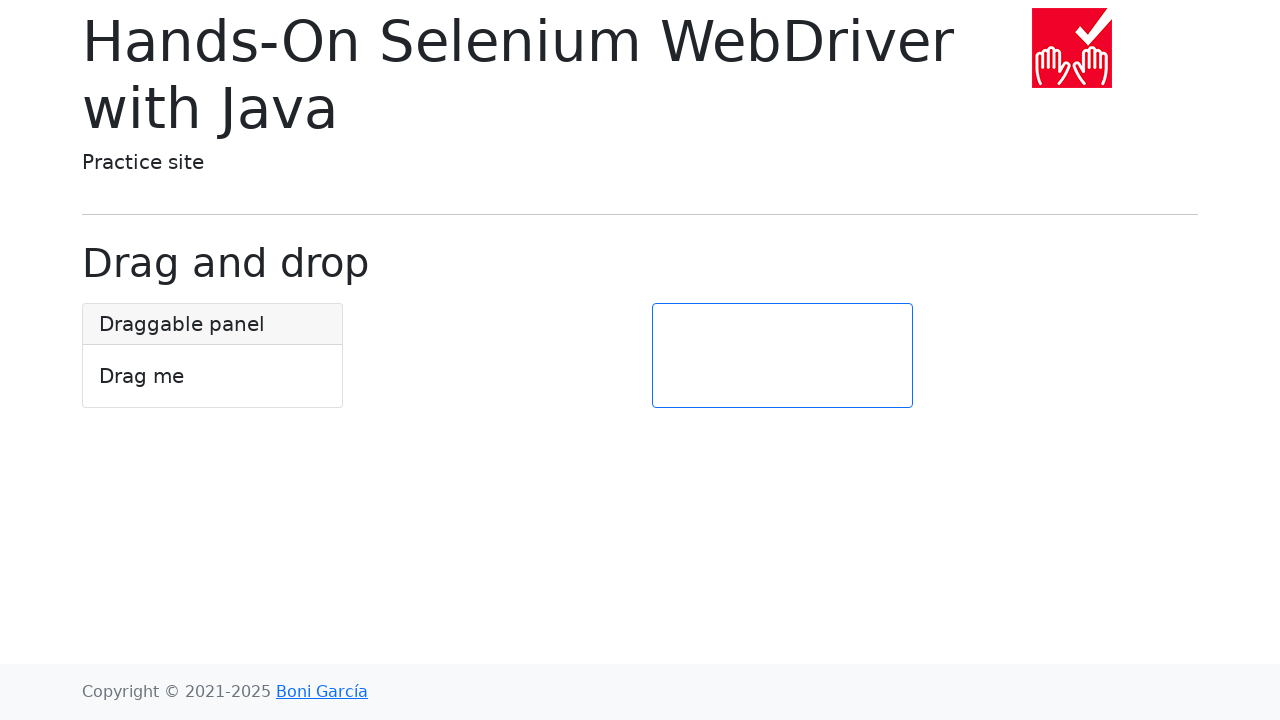

Pressed mouse button down to start drag at (212, 356)
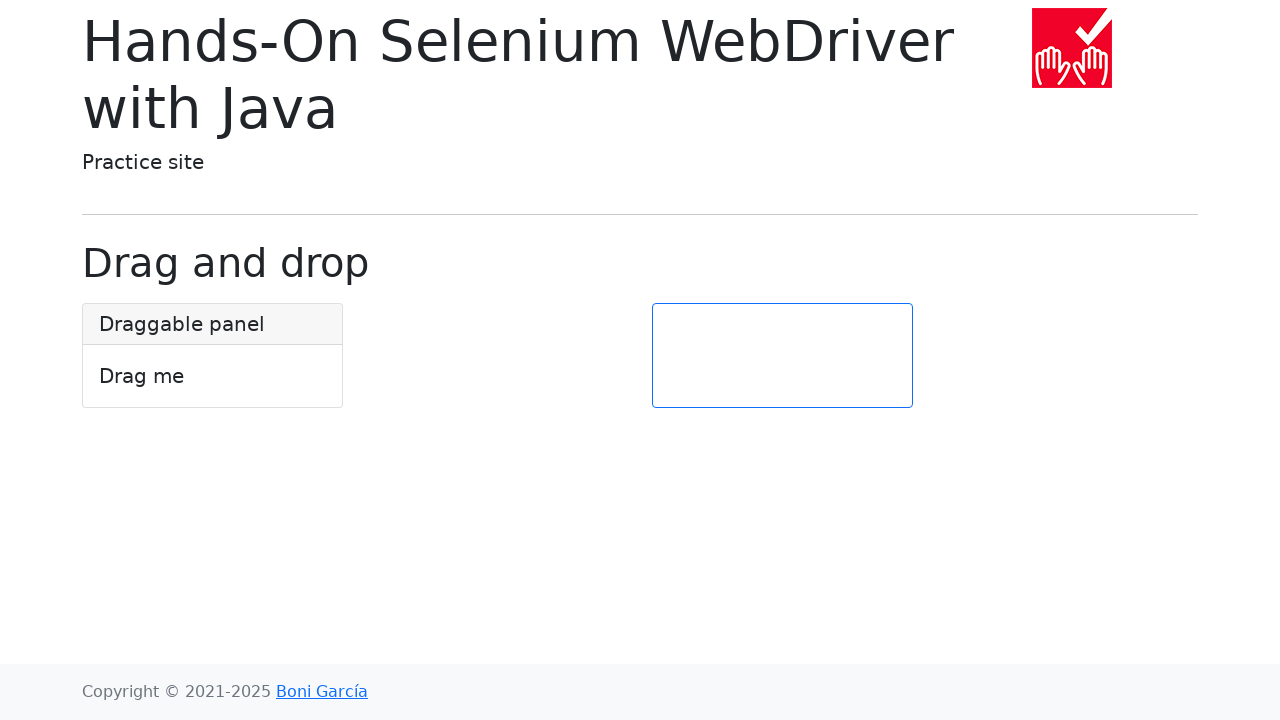

Dragged element 100 pixels to the right at (312, 356)
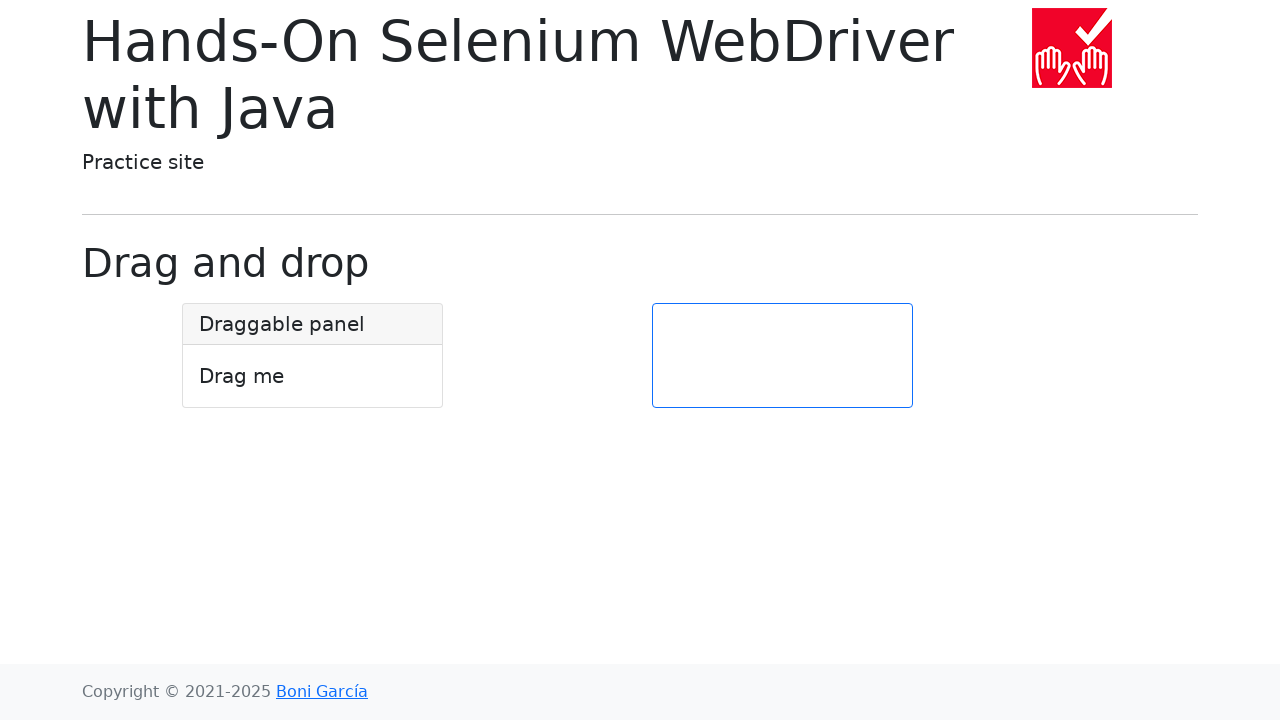

Released mouse button to complete rightward drag at (312, 356)
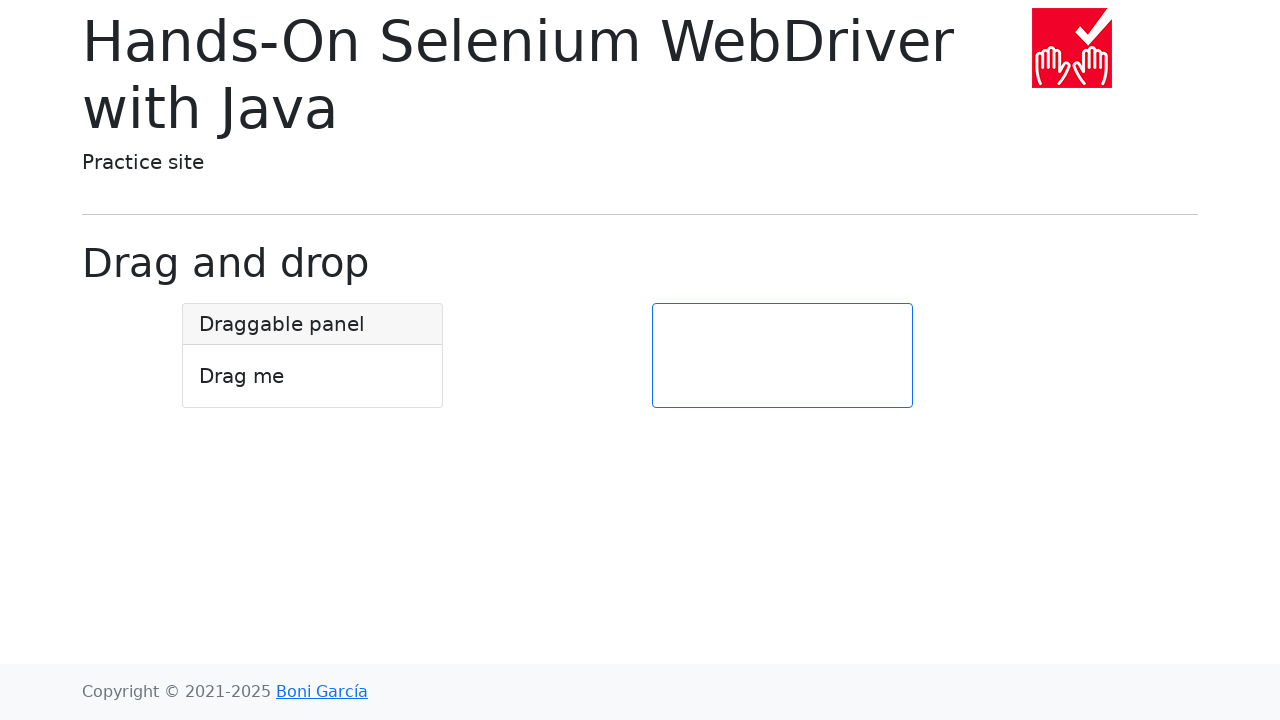

Recalculated position after rightward drag
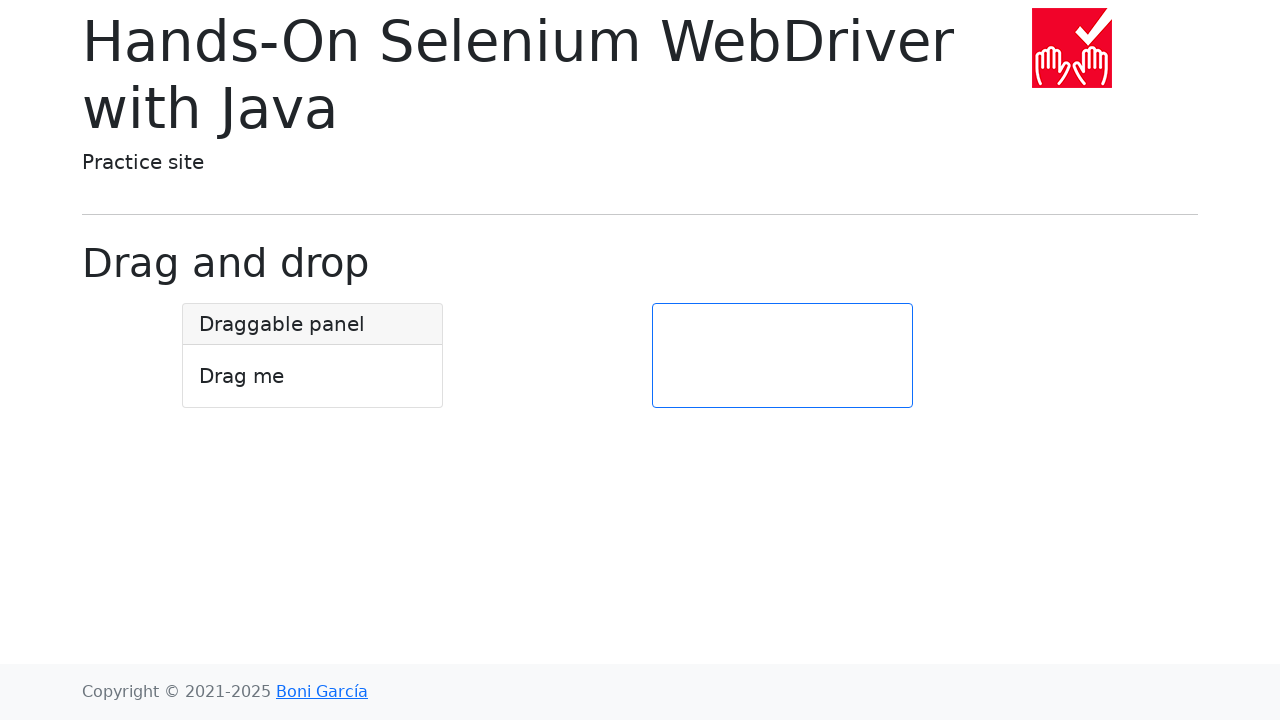

Moved mouse to center of draggable element at (312, 356)
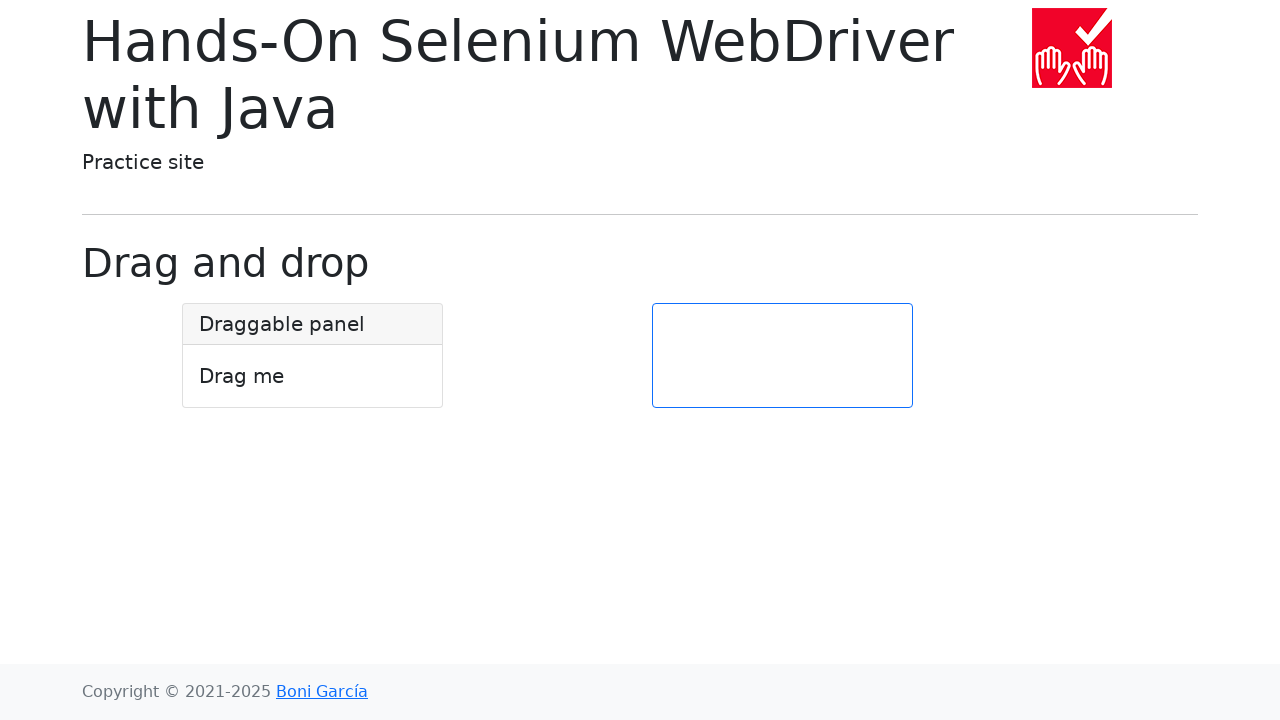

Pressed mouse button down to start drag at (312, 356)
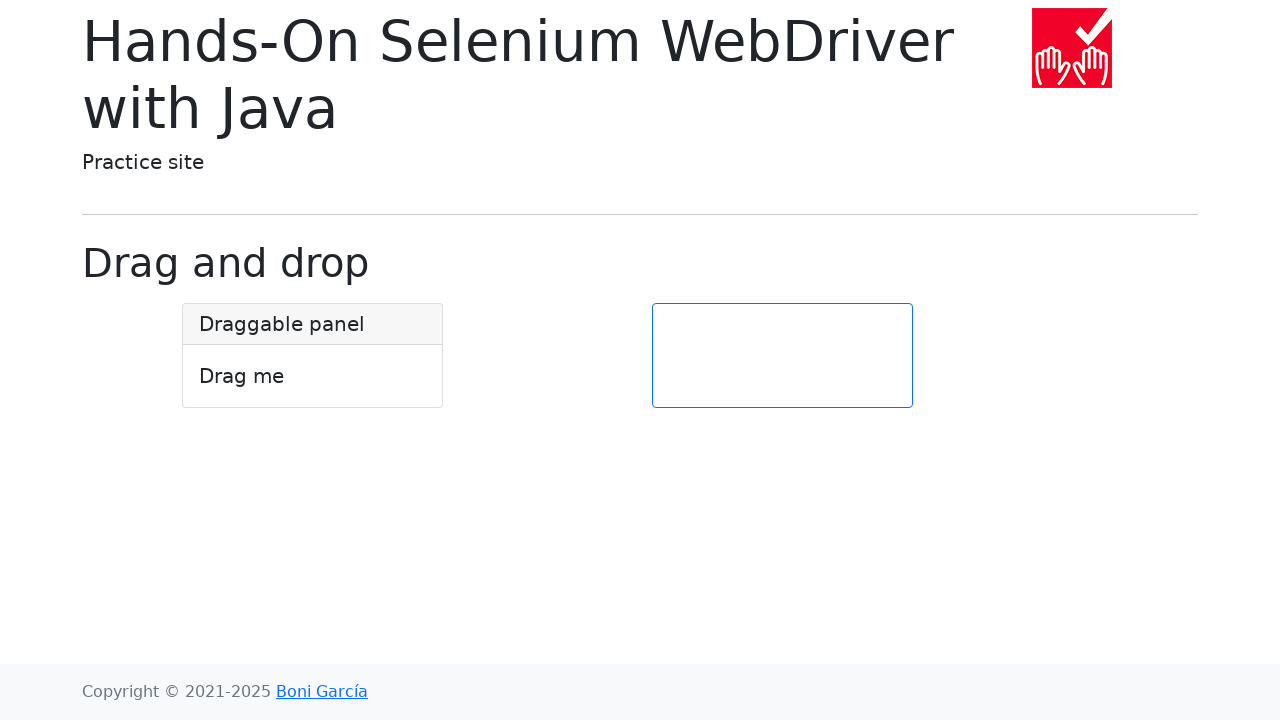

Dragged element 100 pixels downward at (312, 456)
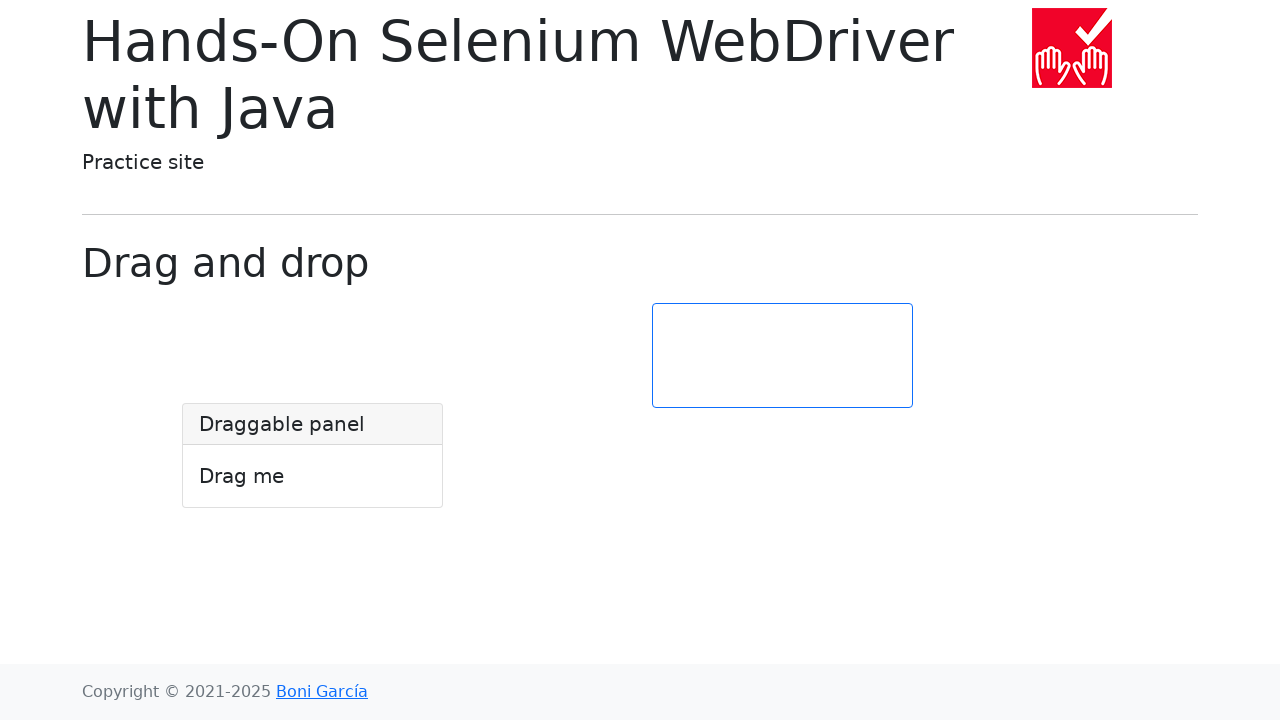

Released mouse button to complete downward drag at (312, 456)
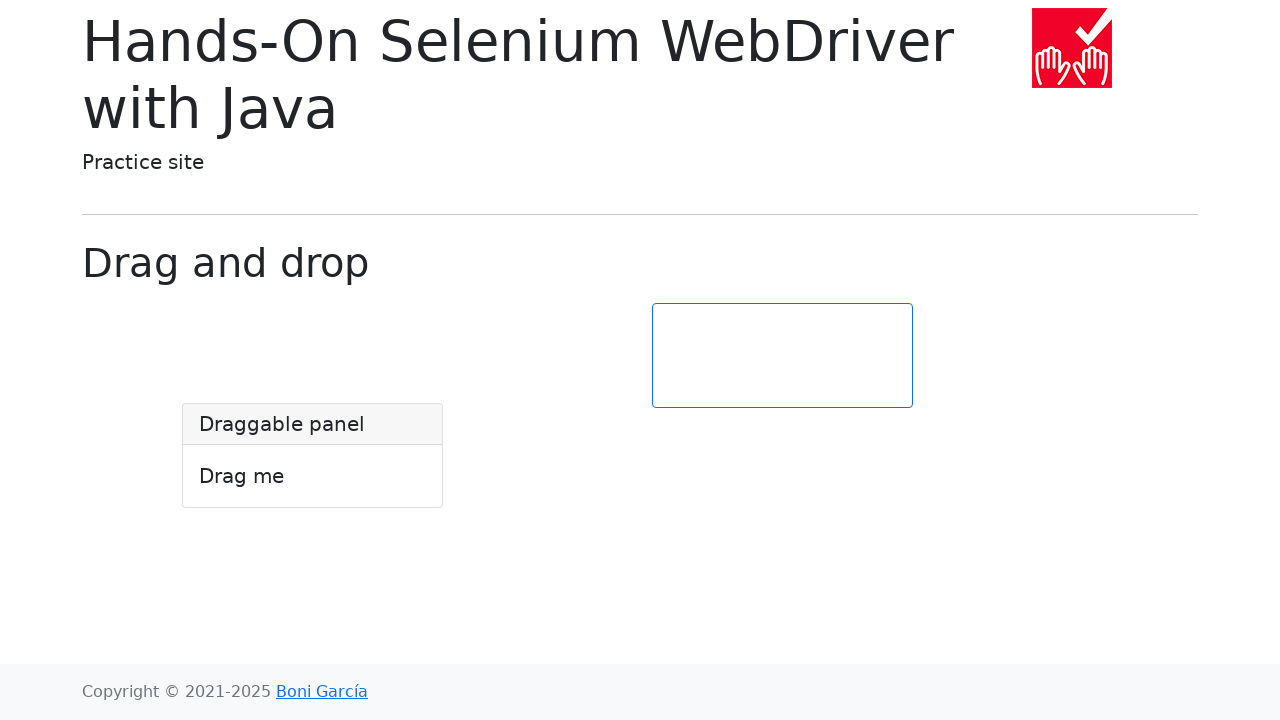

Recalculated position after downward drag
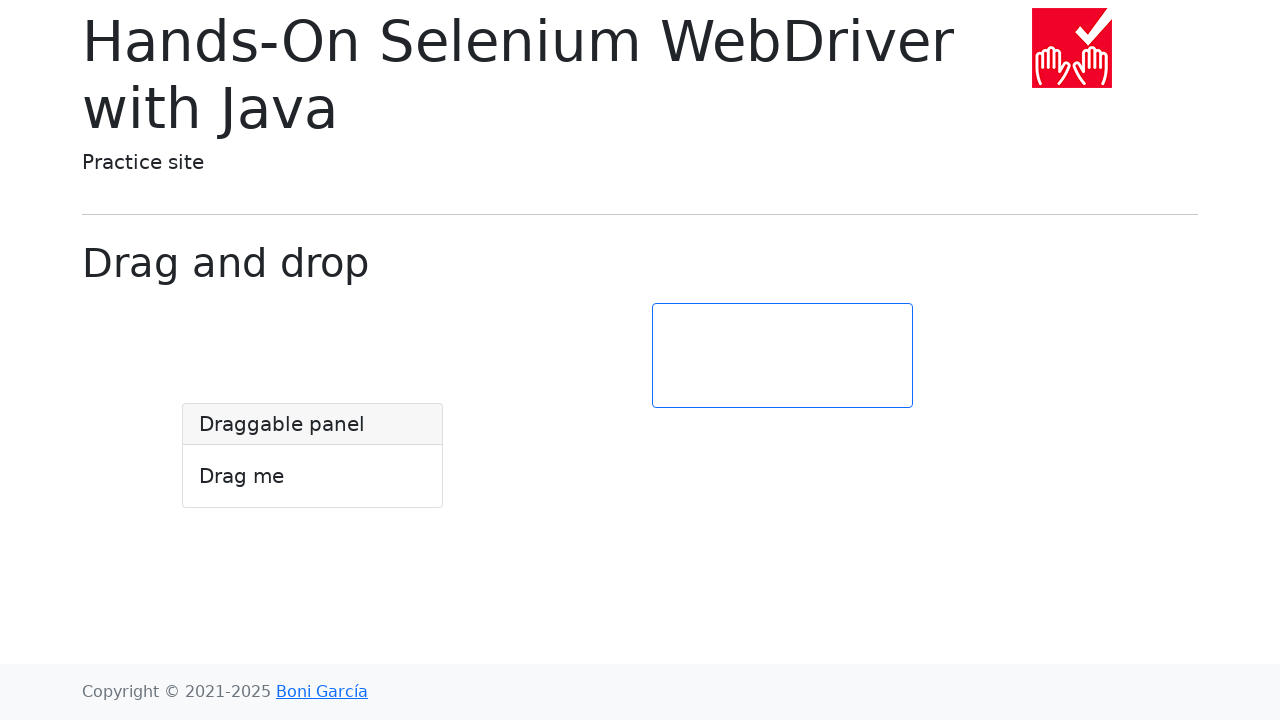

Moved mouse to center of draggable element at (312, 456)
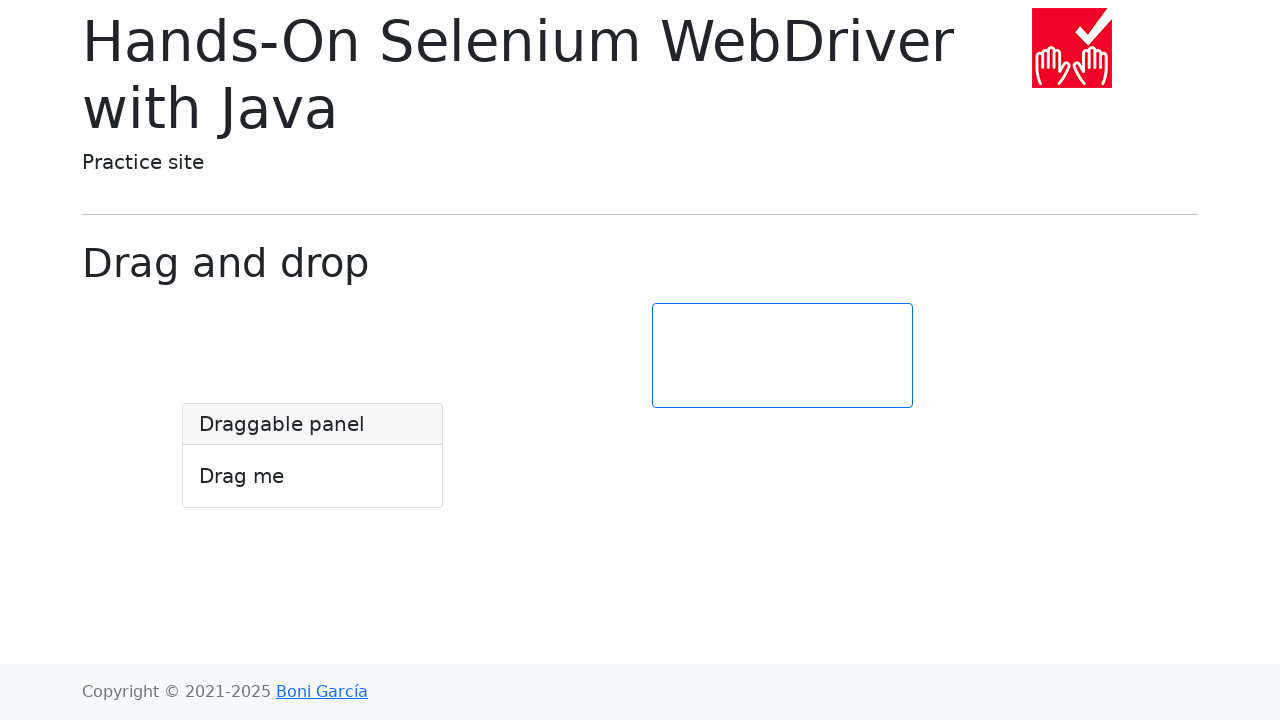

Pressed mouse button down to start drag at (312, 456)
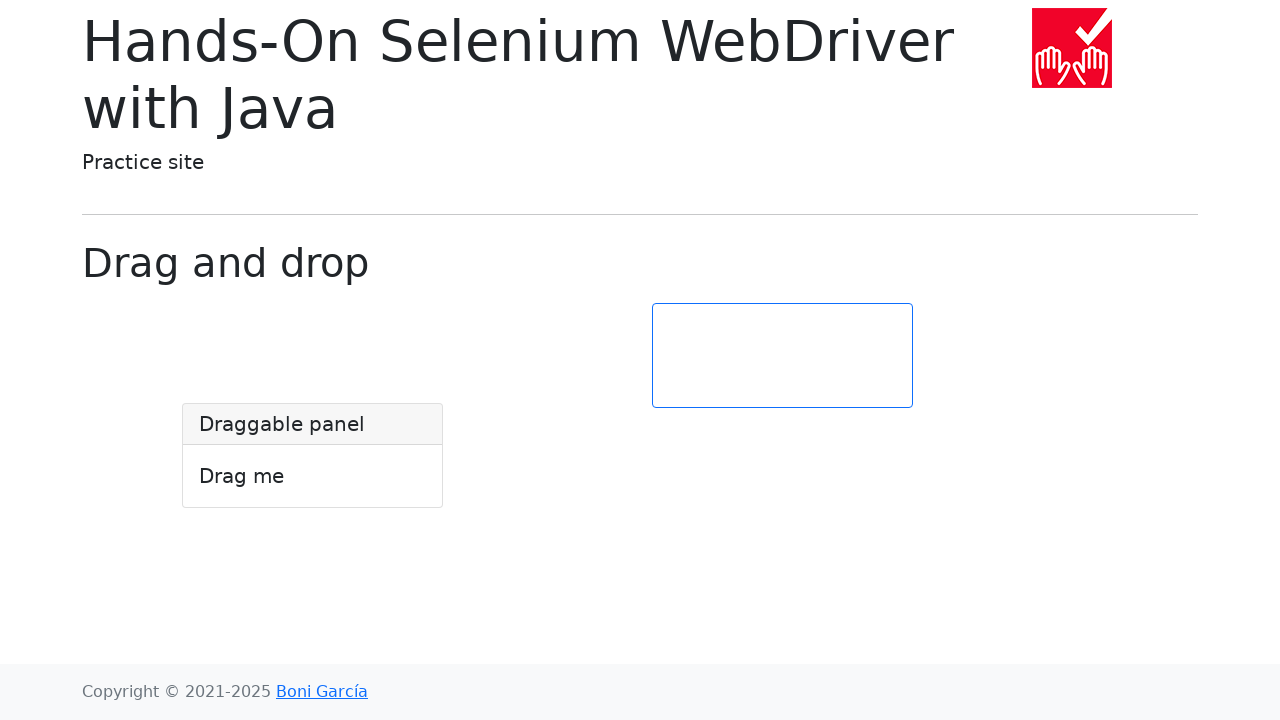

Dragged element 100 pixels to the left at (212, 456)
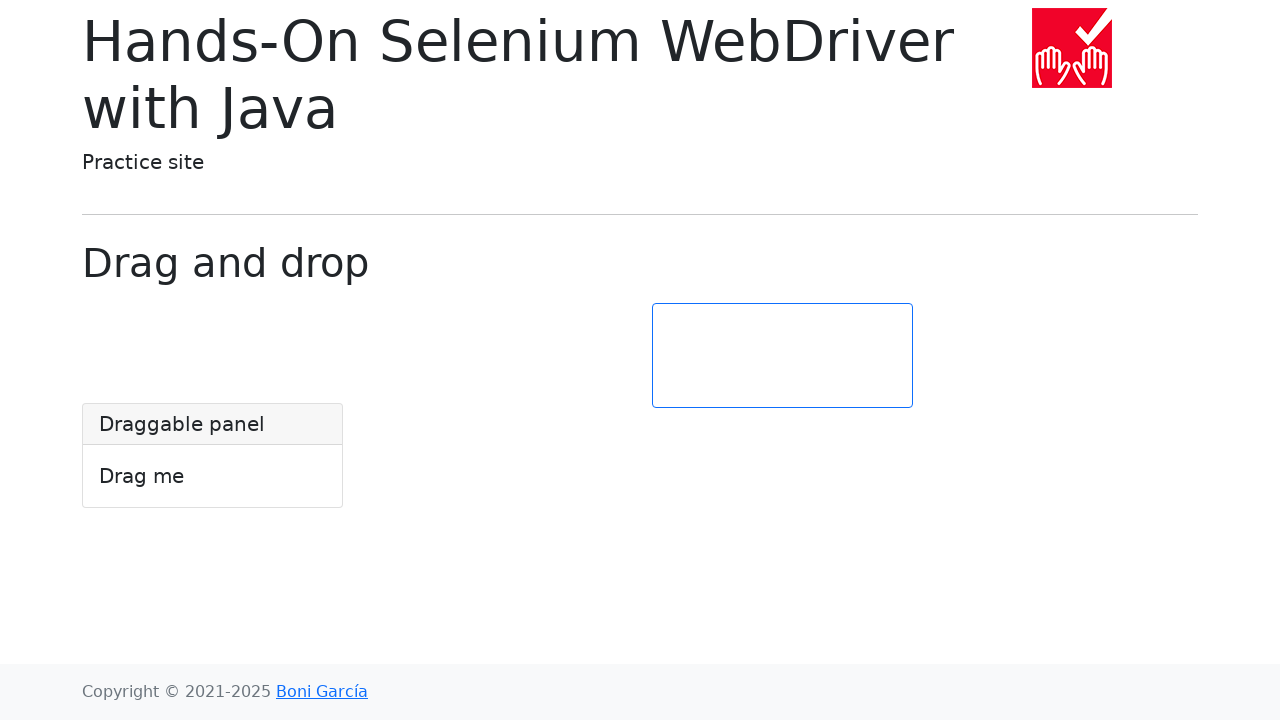

Released mouse button to complete leftward drag at (212, 456)
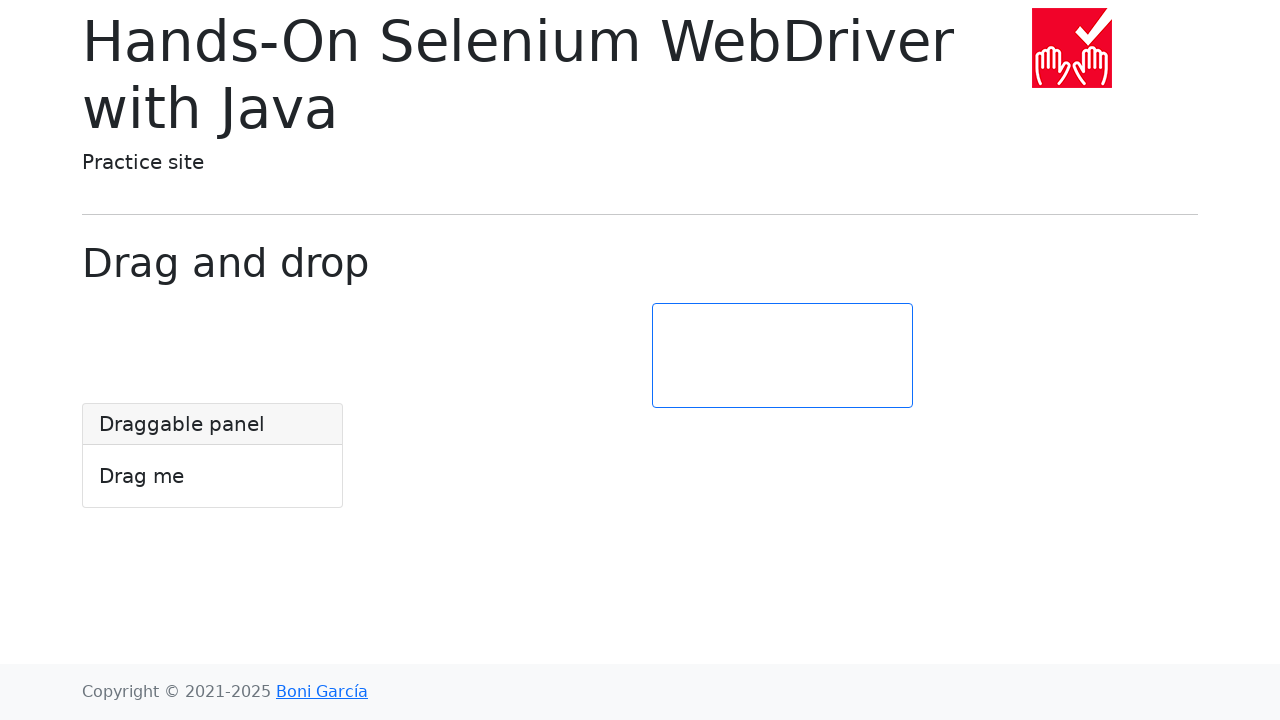

Recalculated position after leftward drag
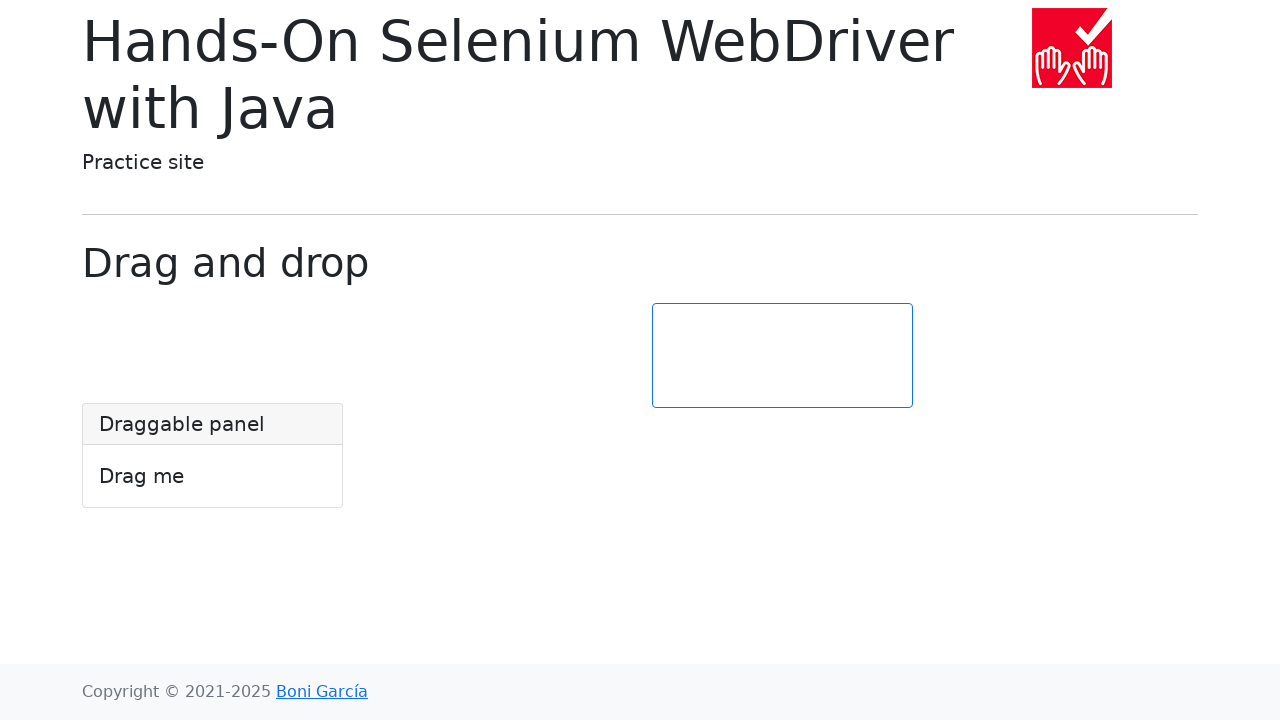

Moved mouse to center of draggable element at (212, 456)
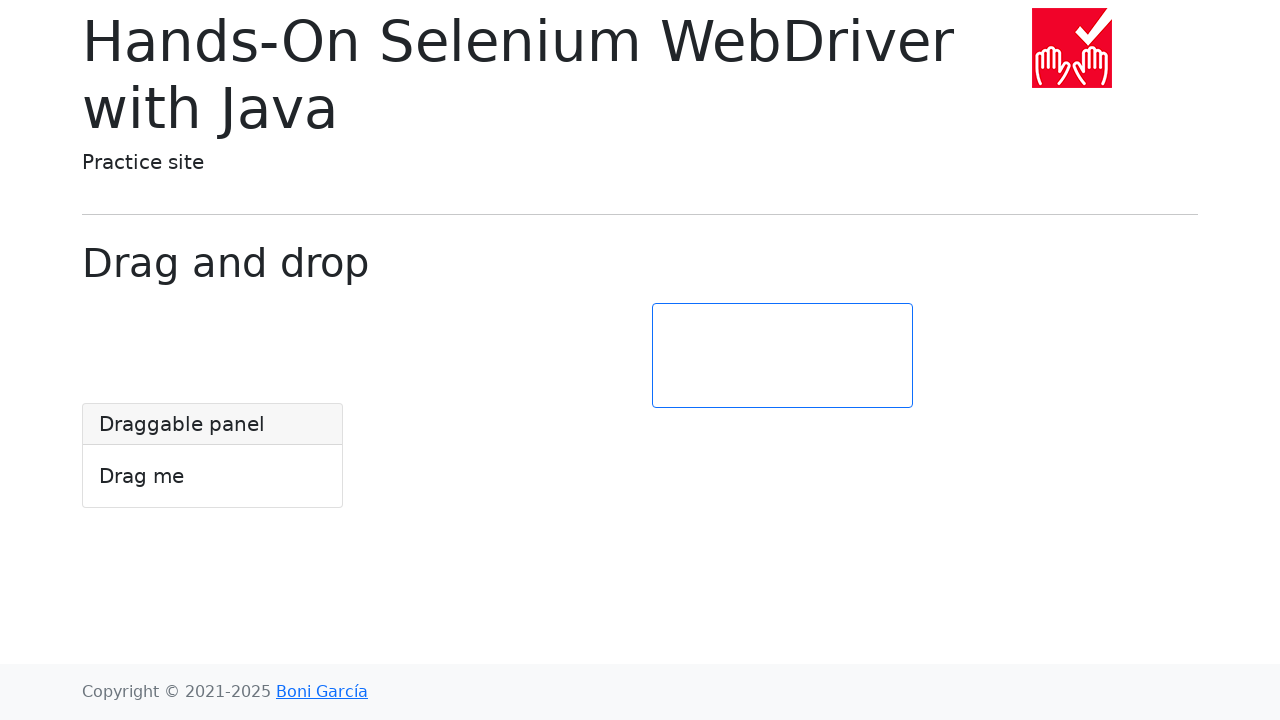

Pressed mouse button down to start drag at (212, 456)
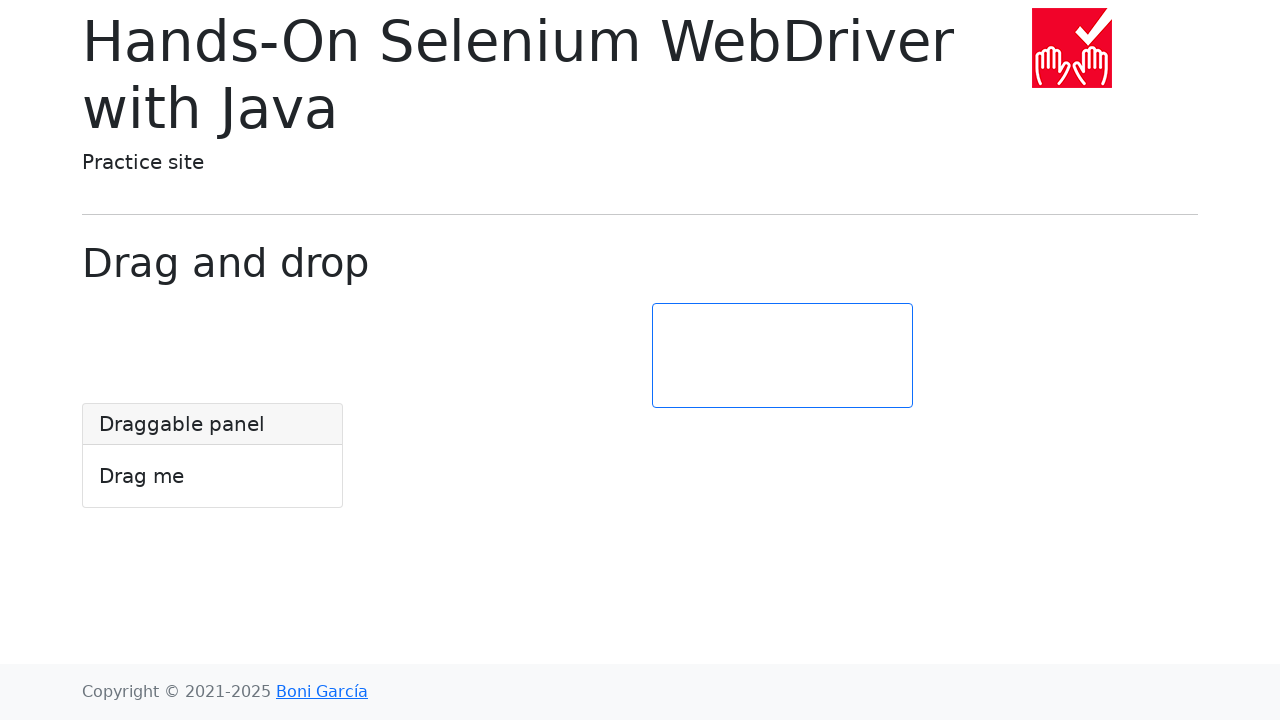

Dragged element 100 pixels upward at (212, 356)
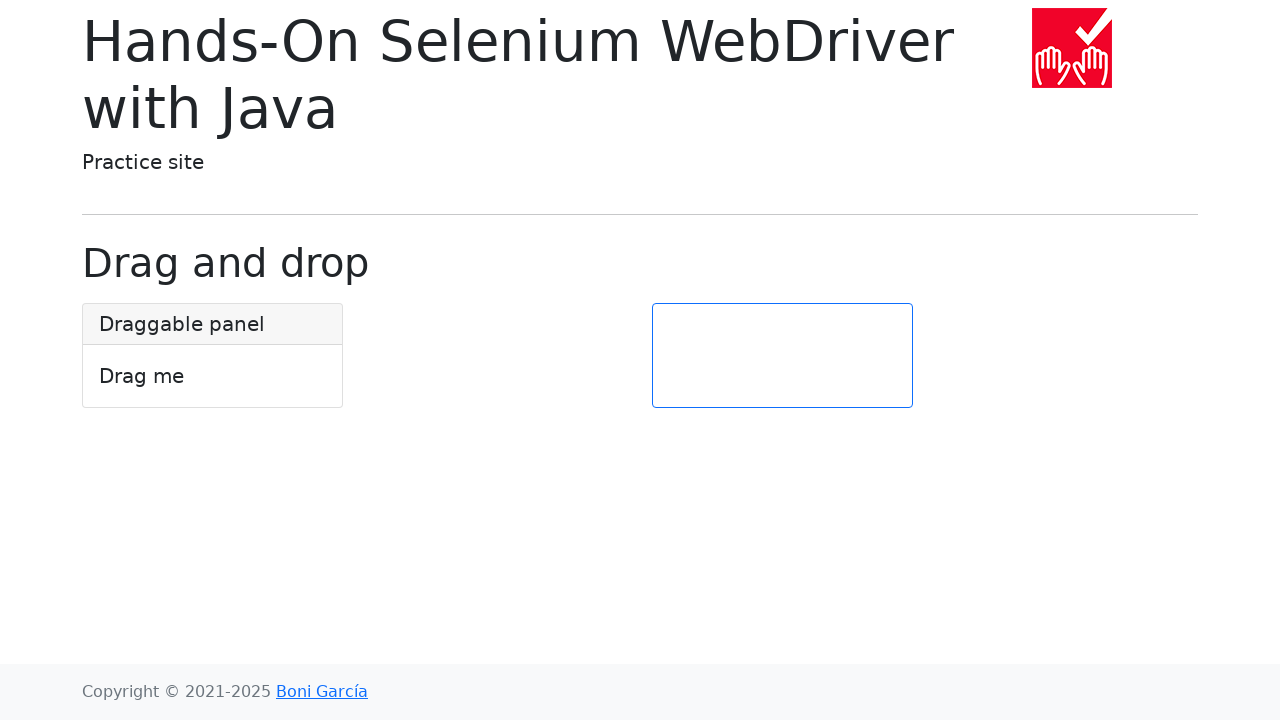

Released mouse button to complete upward drag, returning to original position at (212, 356)
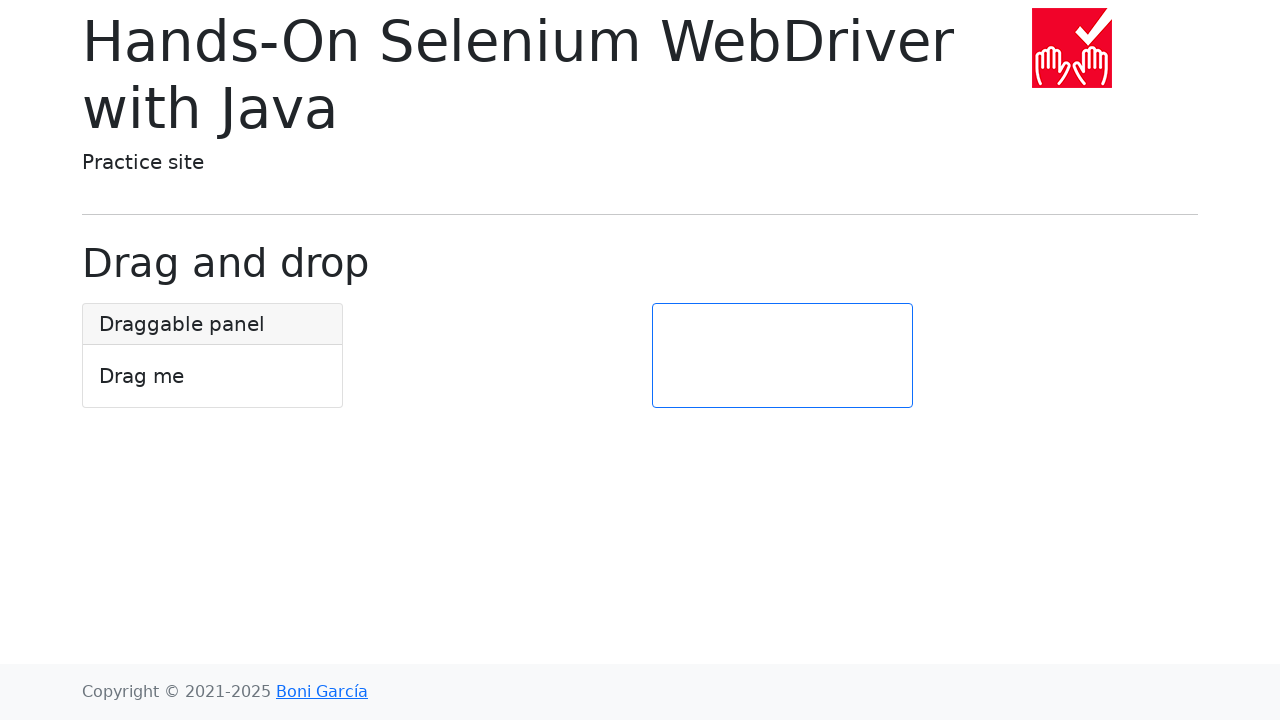

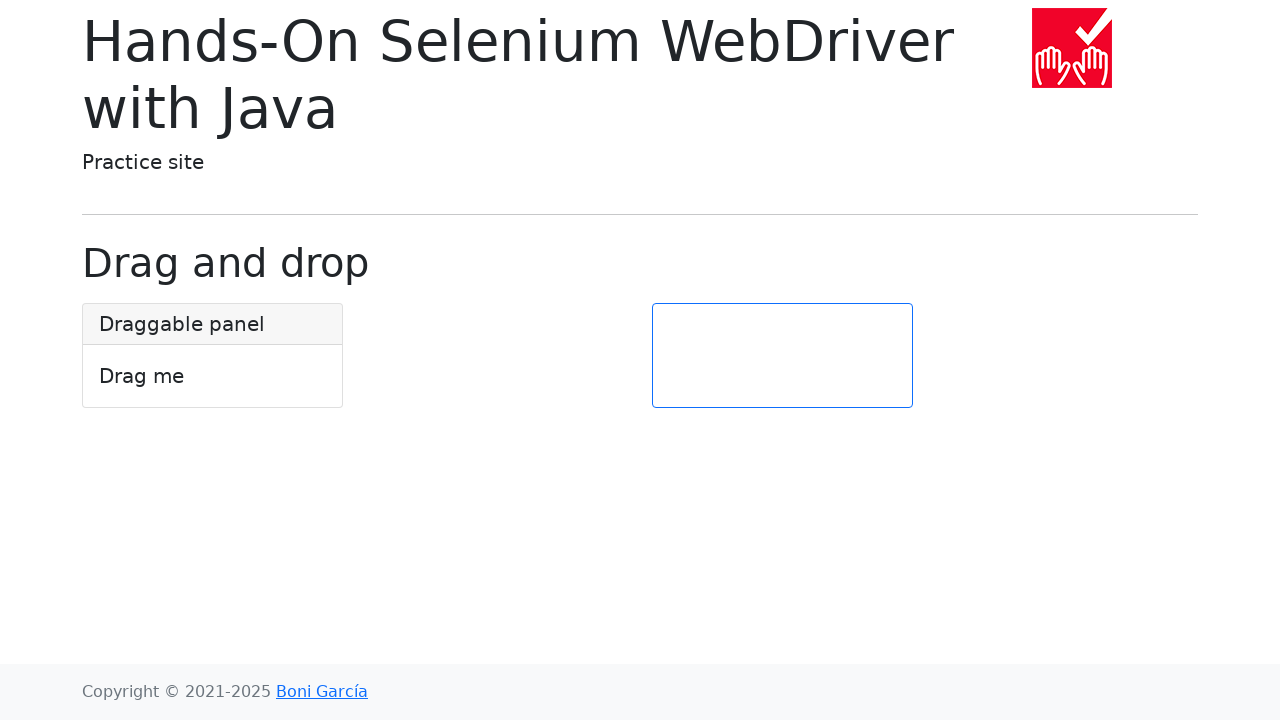